Tests radio button interaction by clicking the second radio button

Starting URL: https://bonigarcia.dev/selenium-webdriver-java/web-form.html

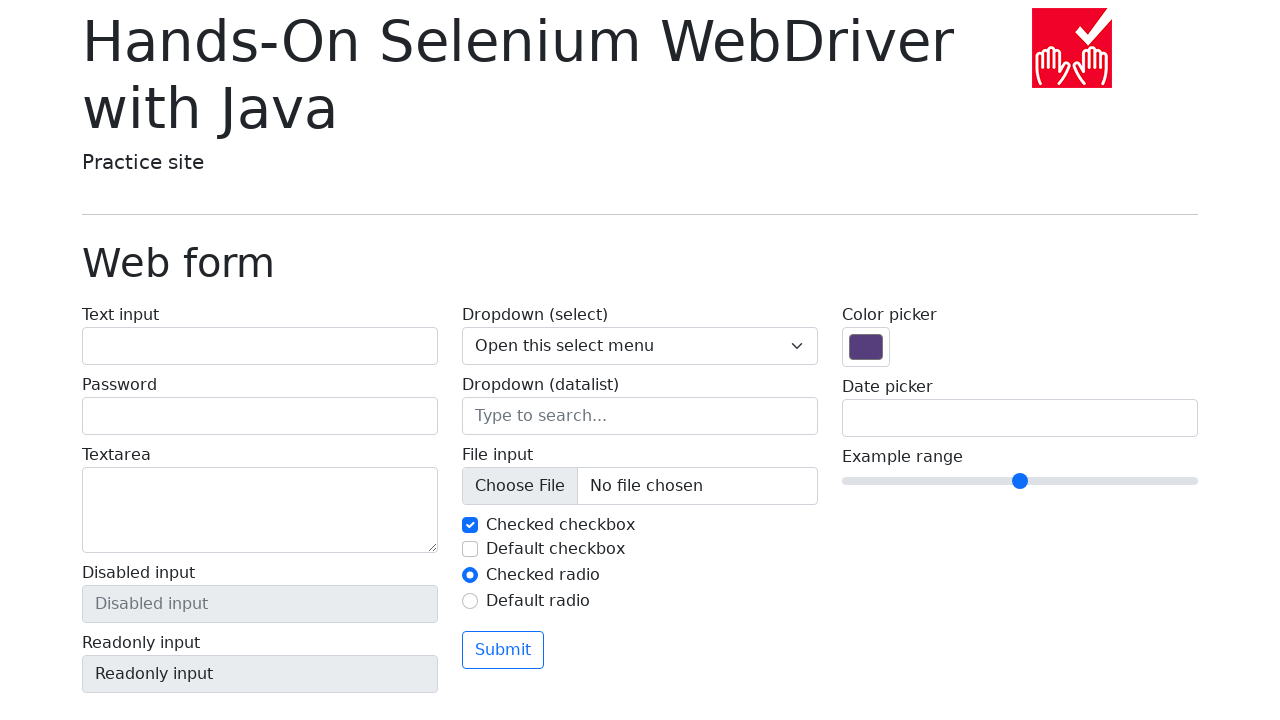

Clicked the second radio button at (470, 601) on #my-radio-2
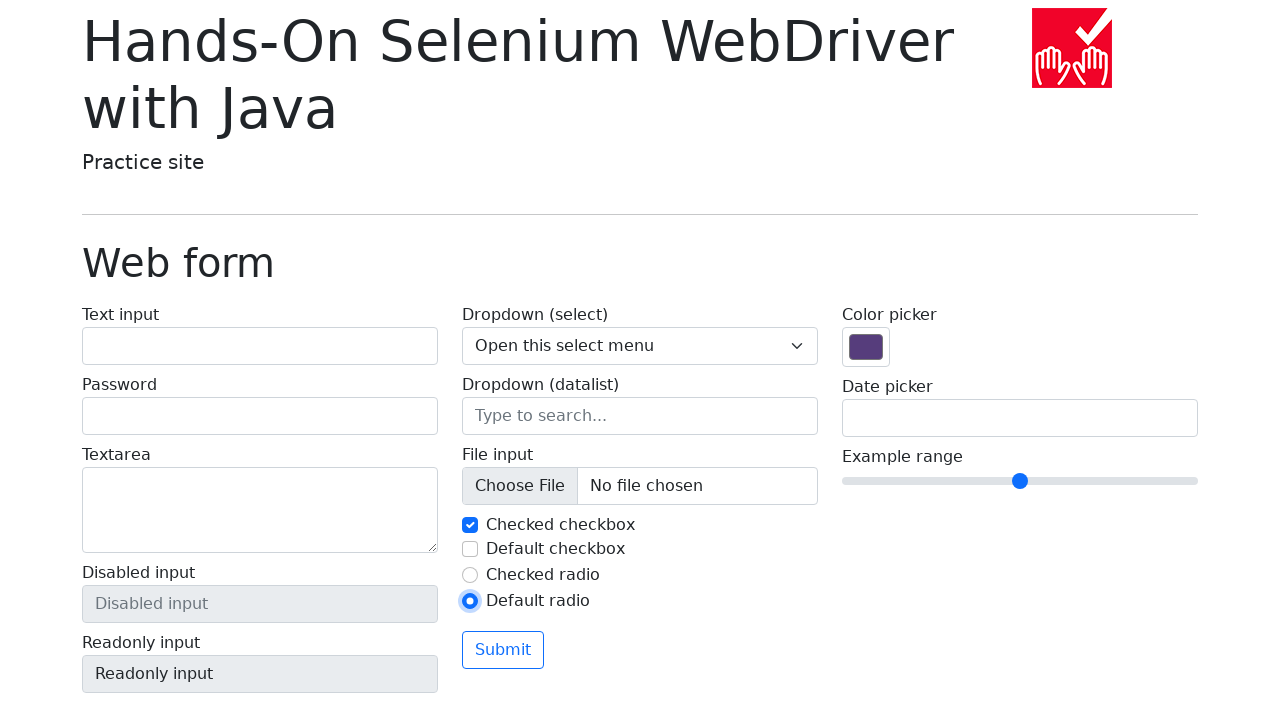

Verified that the first radio button is not checked
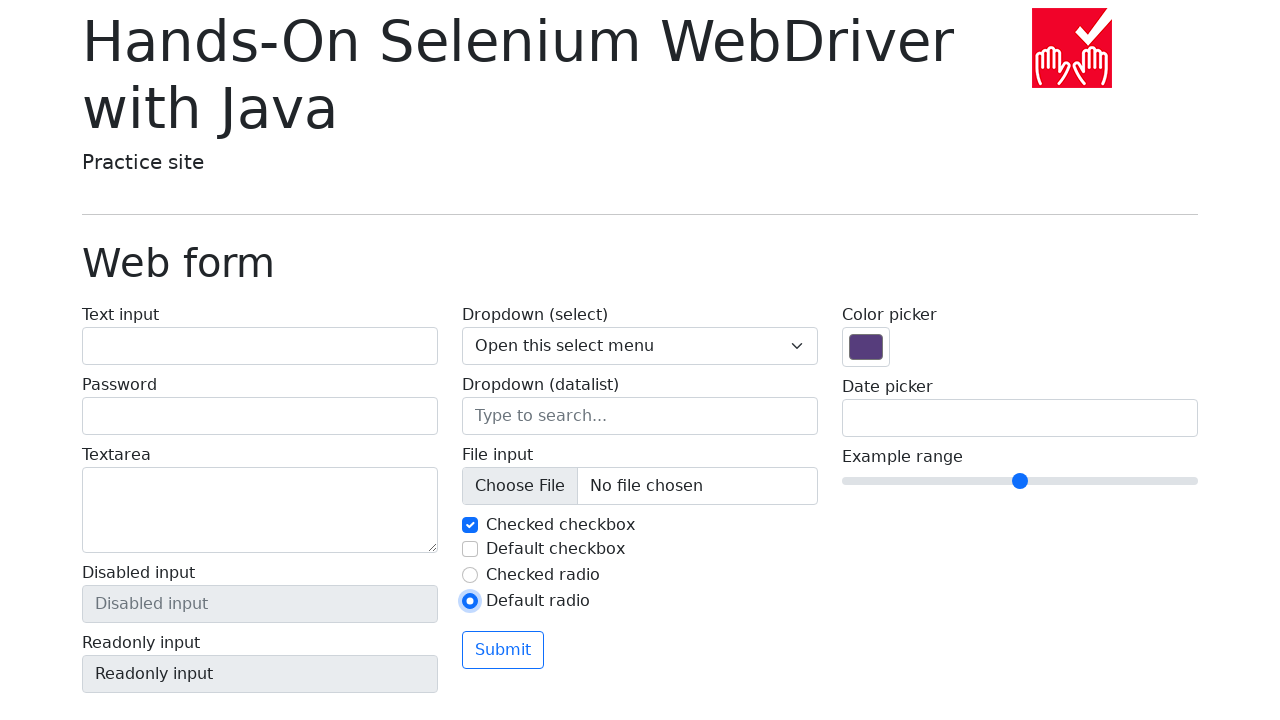

Verified that the second radio button is checked
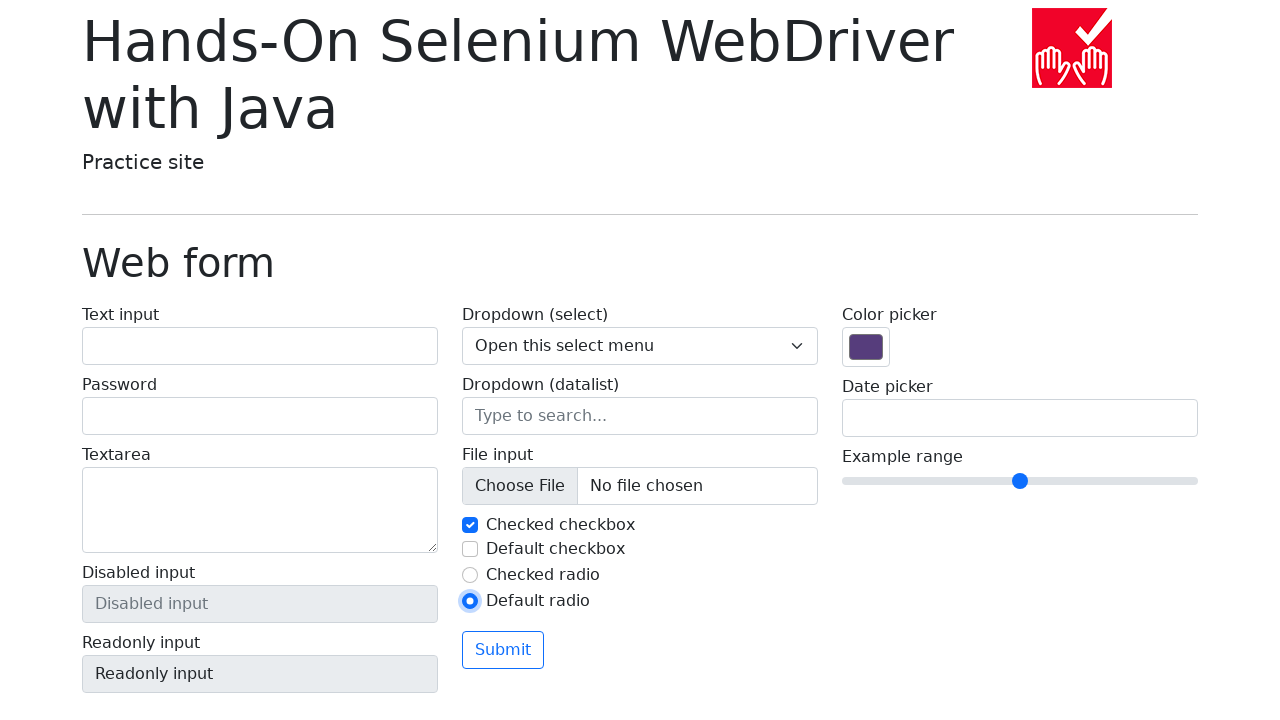

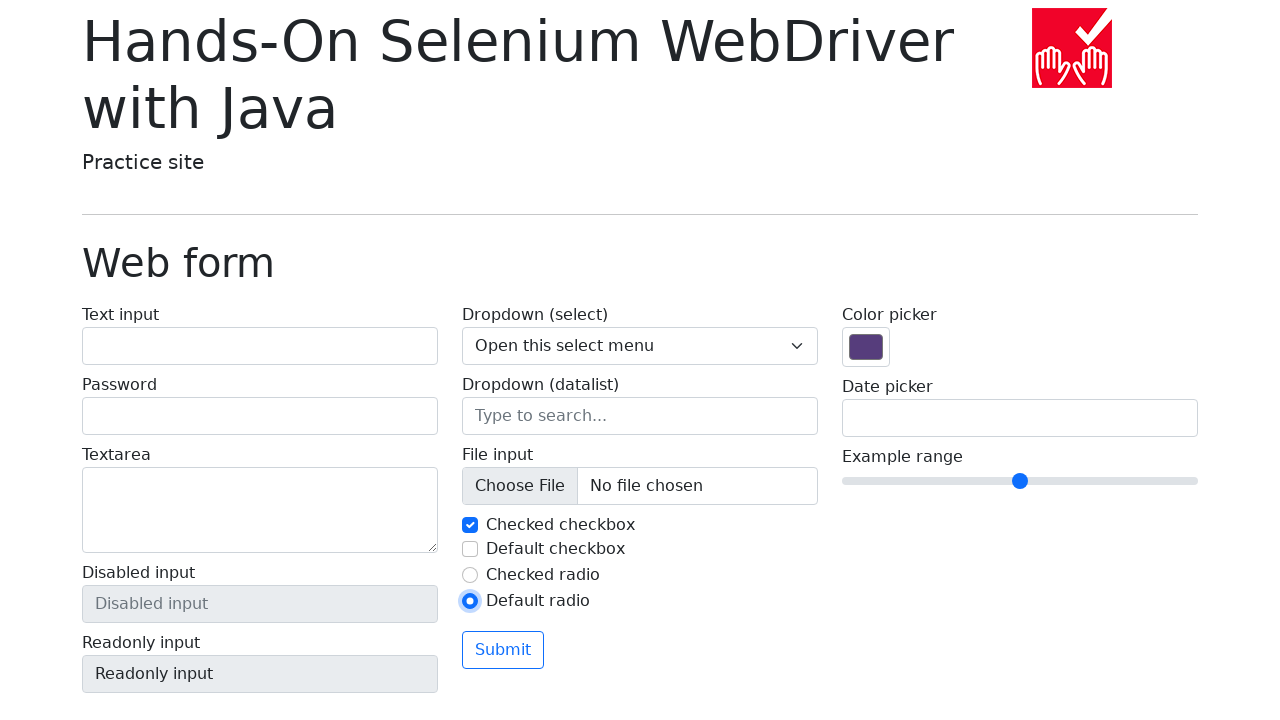